Tests mouse hover functionality by hovering over an avatar image and verifying that the caption information is displayed

Starting URL: http://the-internet.herokuapp.com/hovers

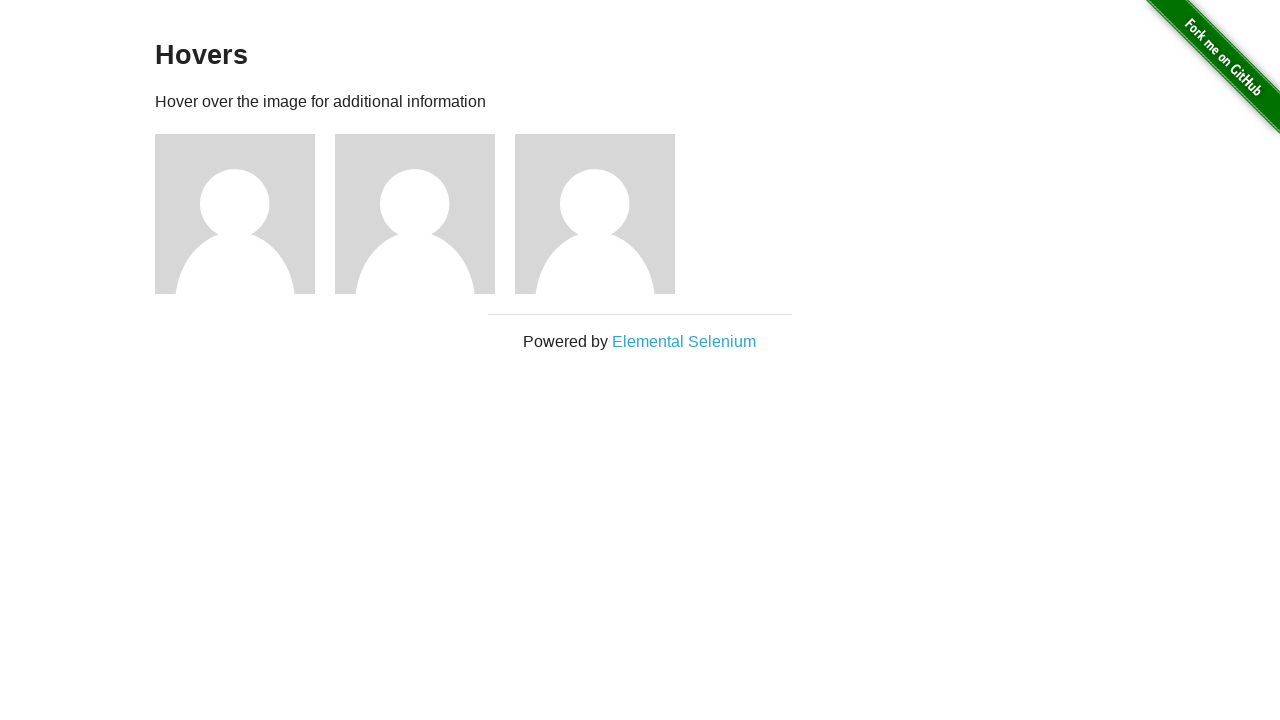

Located the first avatar figure element
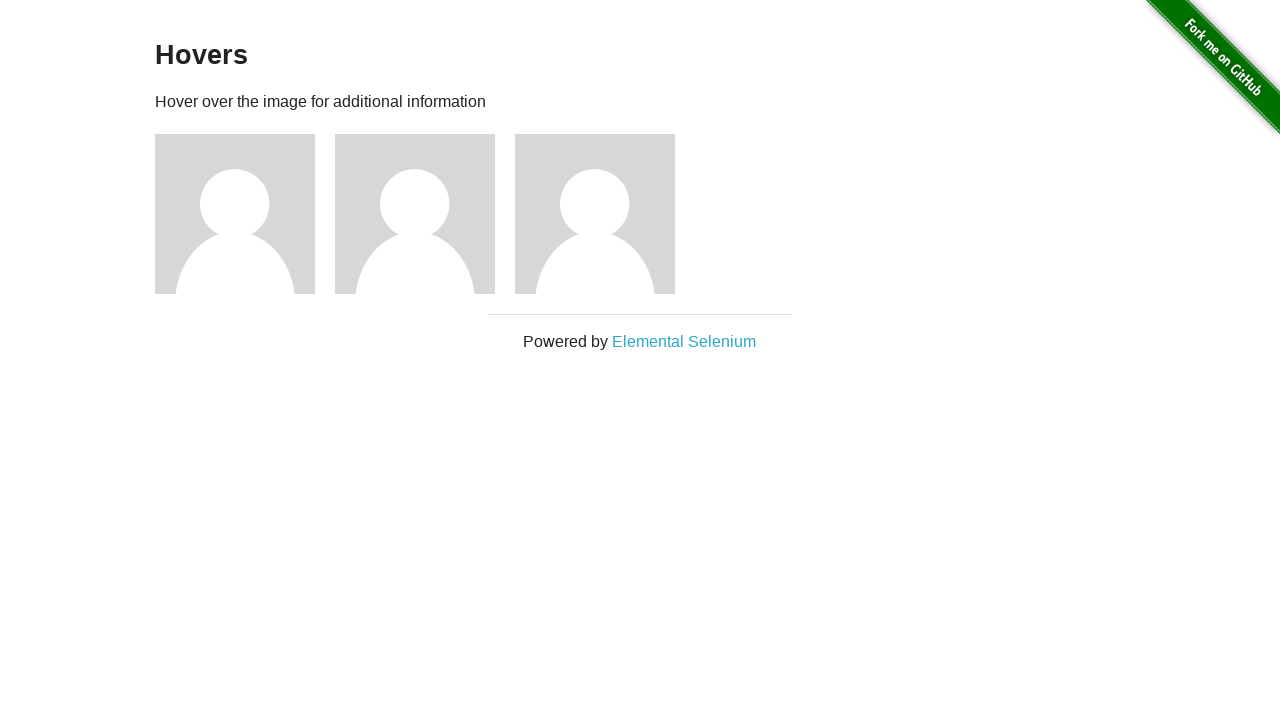

Hovered over the avatar image at (245, 214) on .figure >> nth=0
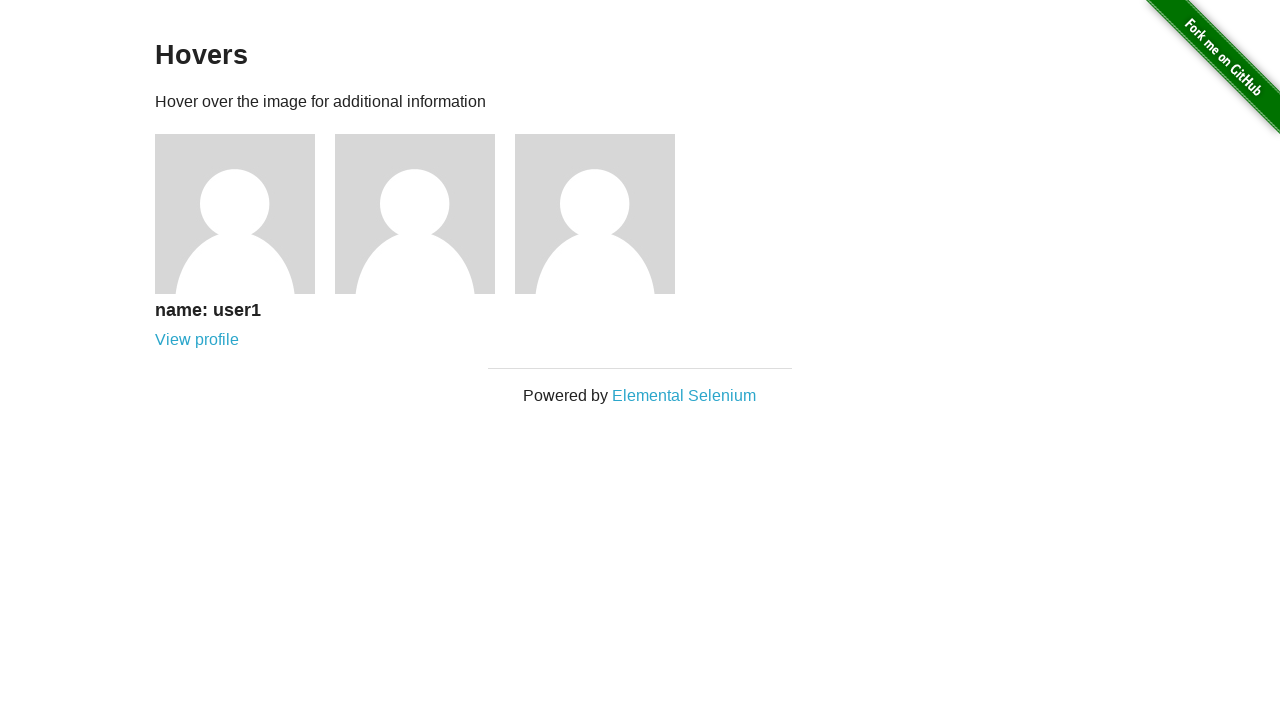

Caption information element loaded after hover
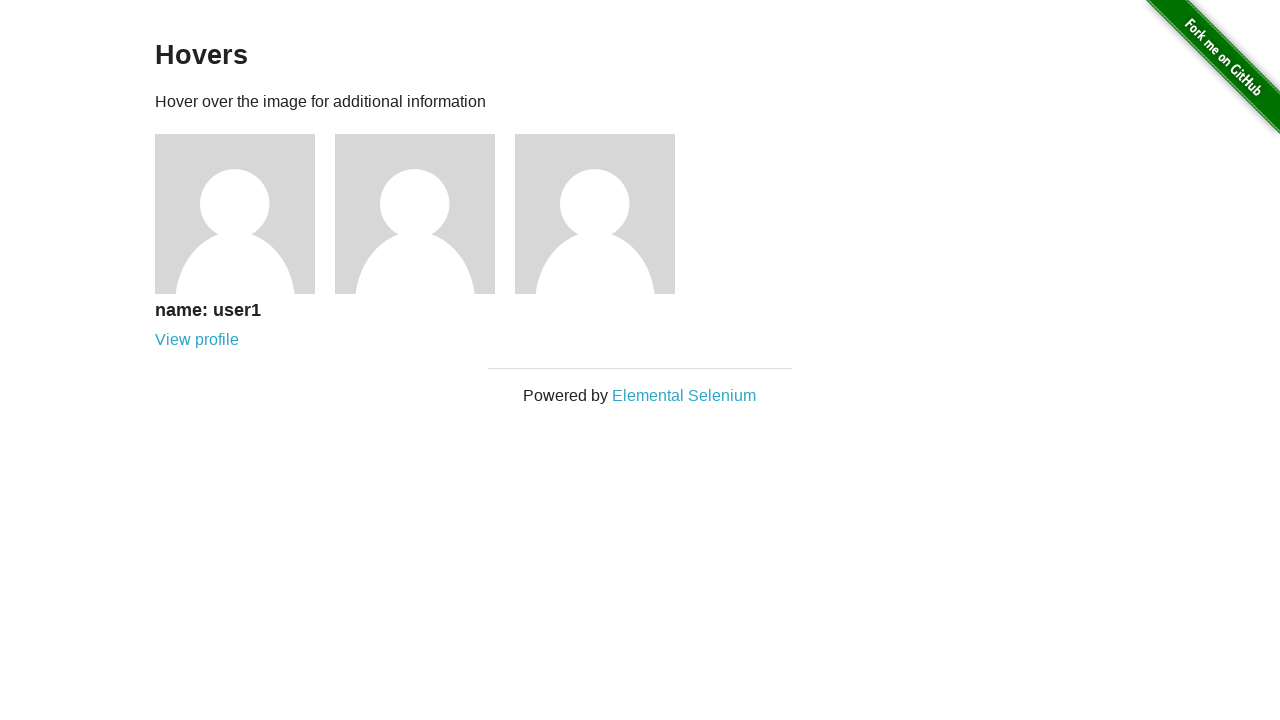

Verified that the caption is visible
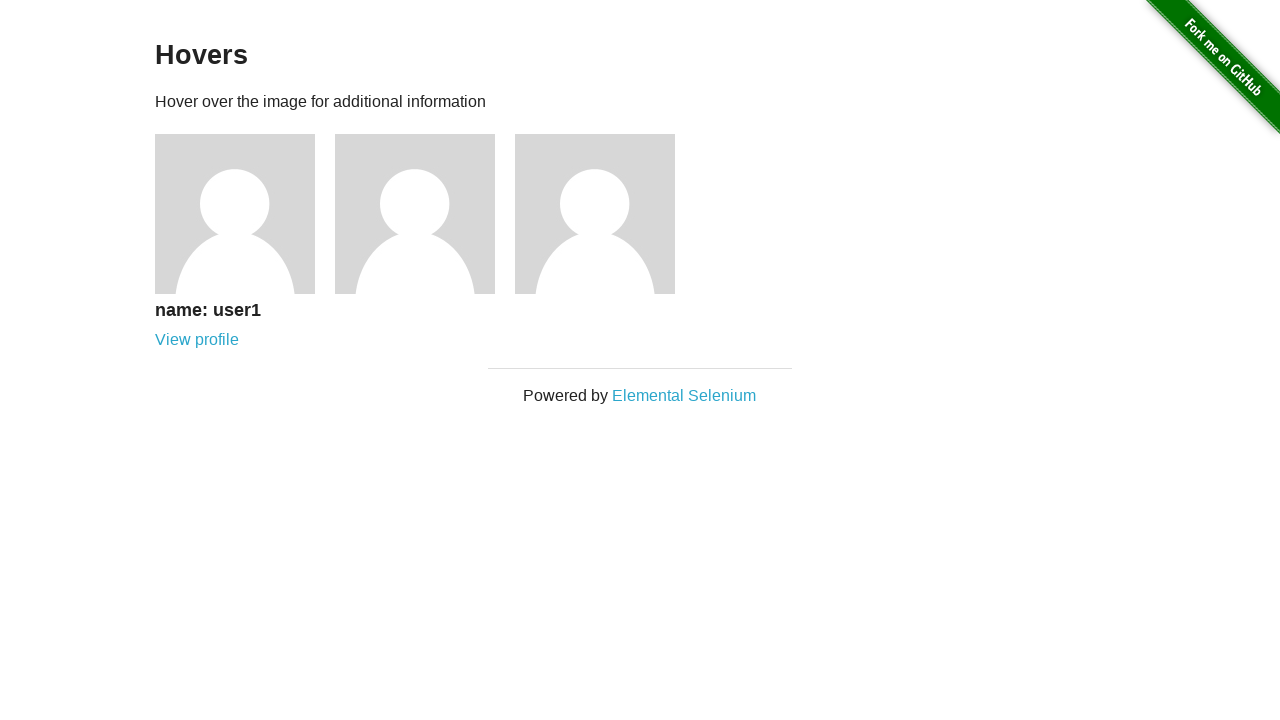

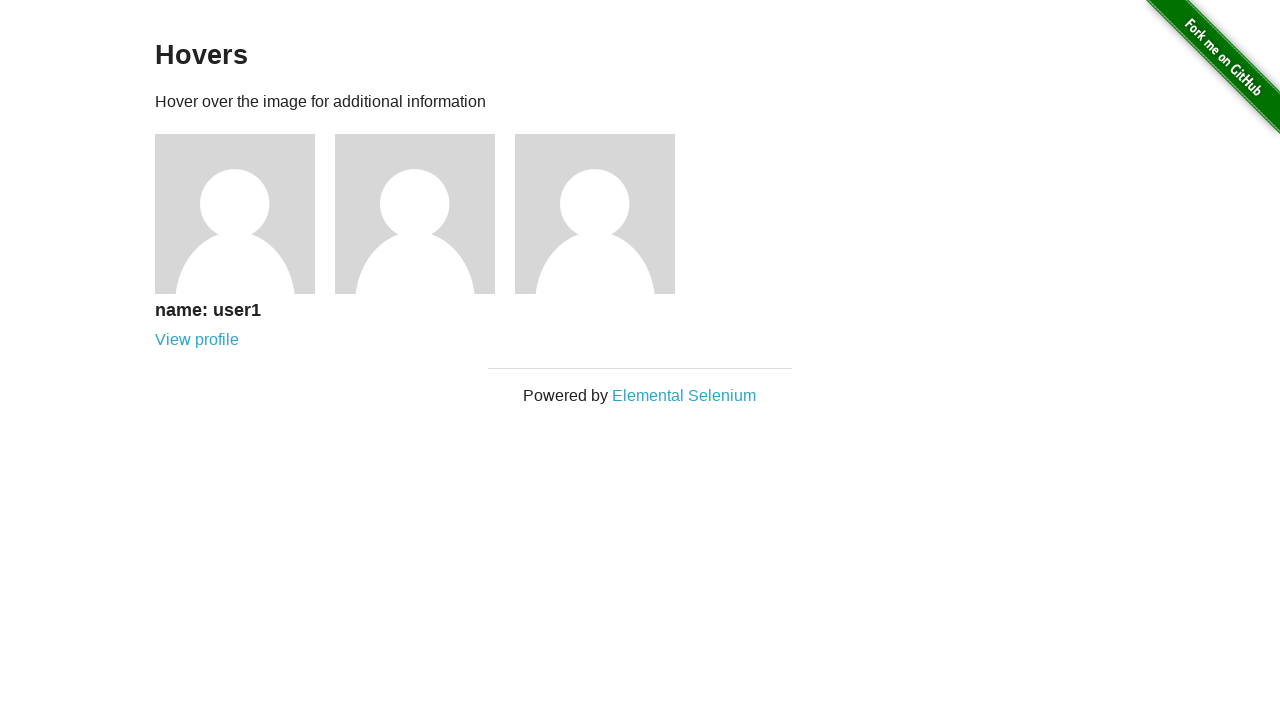